Tests dropdown selection functionality by selecting options using different methods: visible text, index, and value

Starting URL: https://v1.training-support.net/selenium/selects

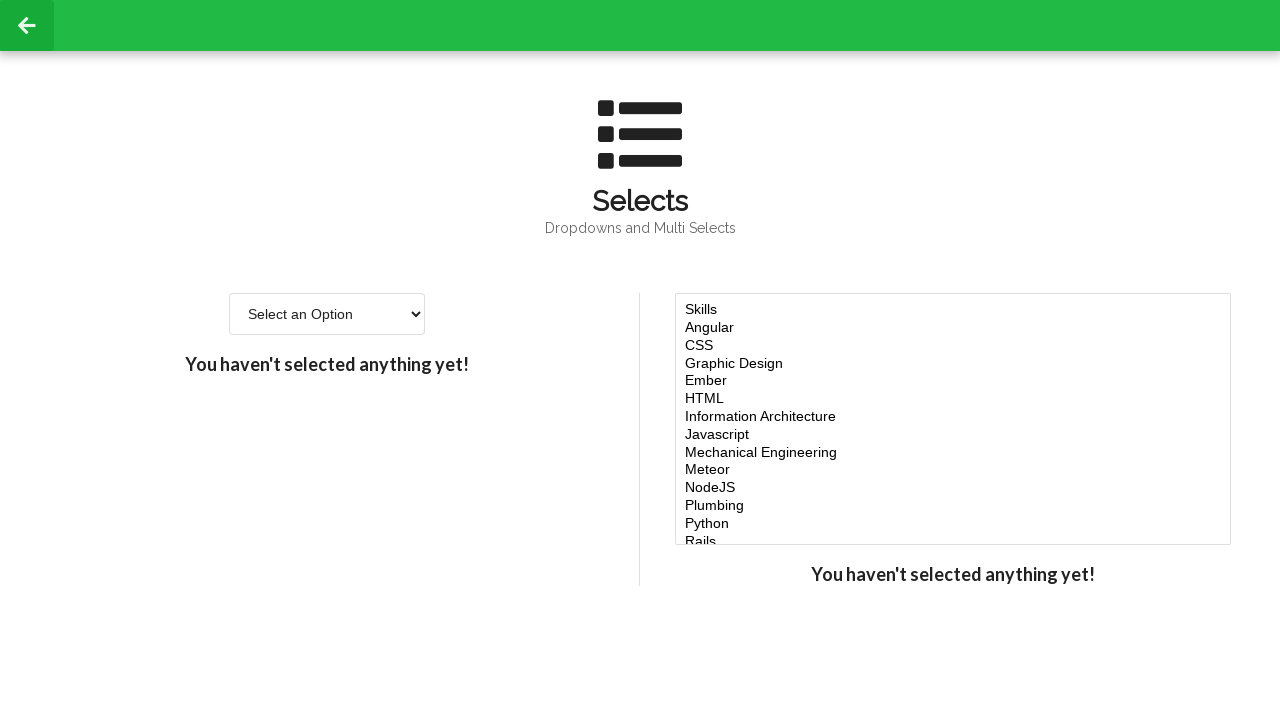

Located the first select dropdown element
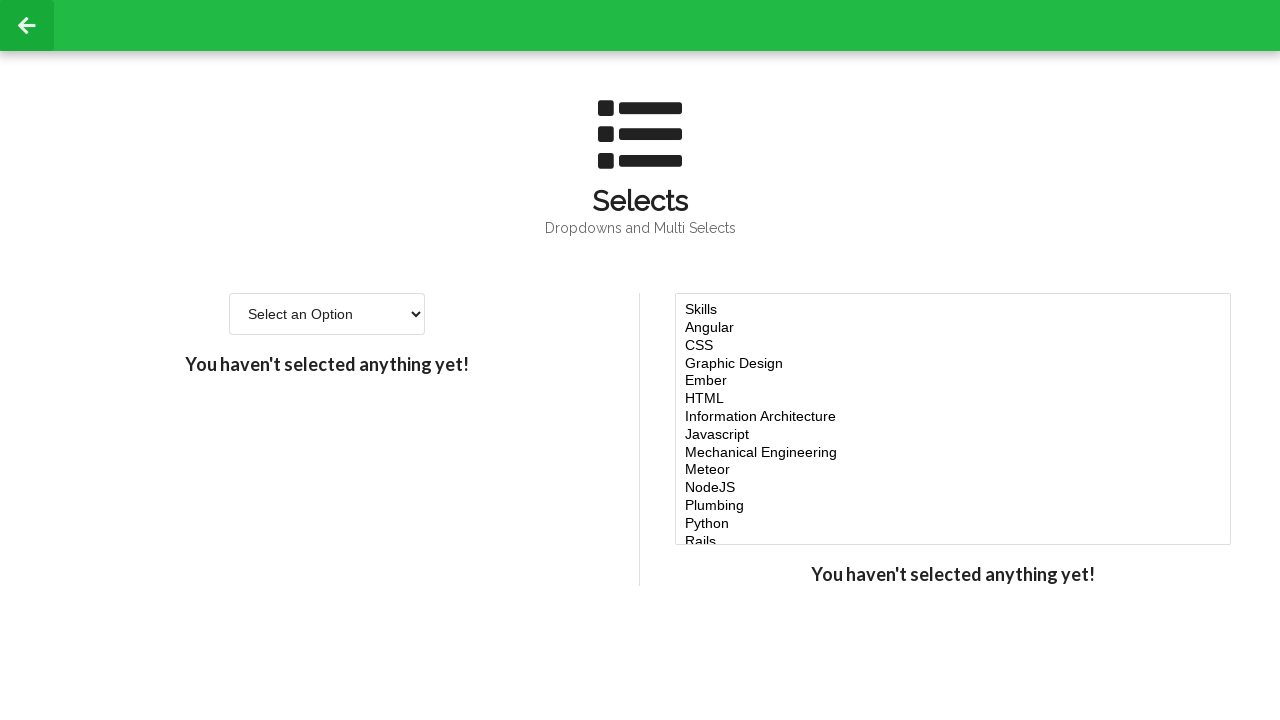

Selected 'Option 2' by visible text on select >> nth=0
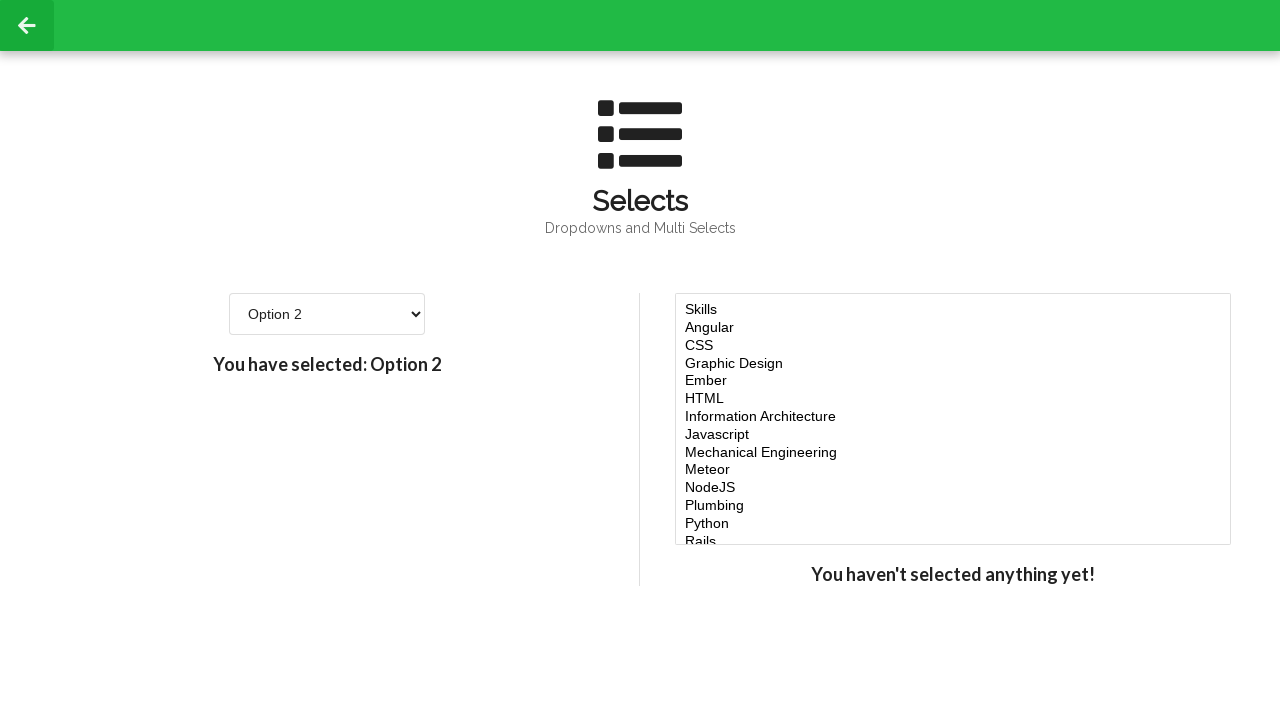

Selected option at index 3 on select >> nth=0
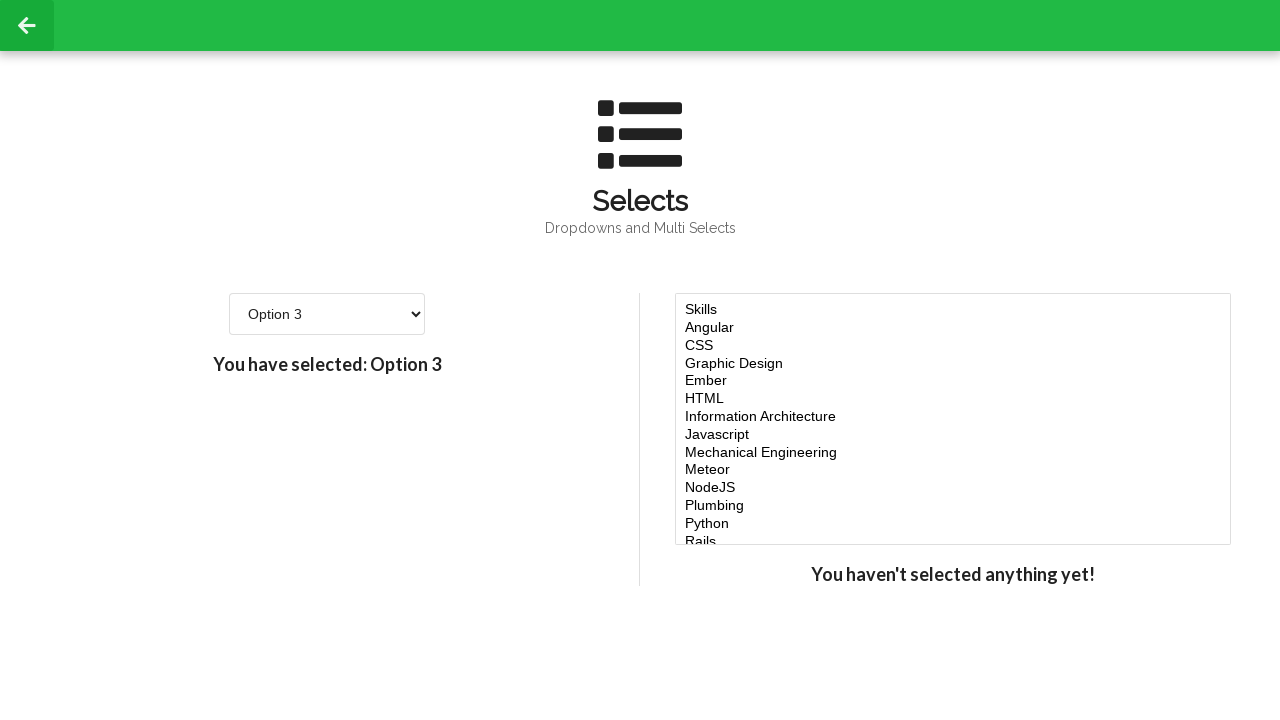

Selected option with value '4' on select >> nth=0
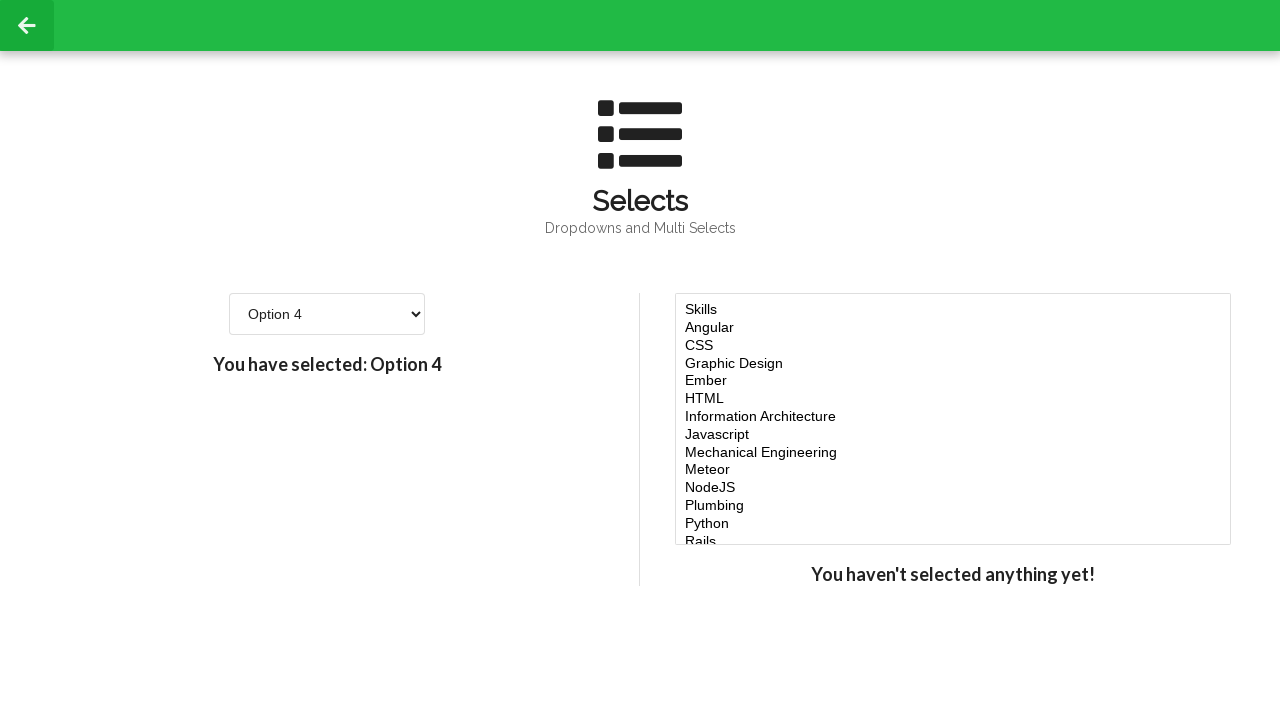

Retrieved all available options from the dropdown
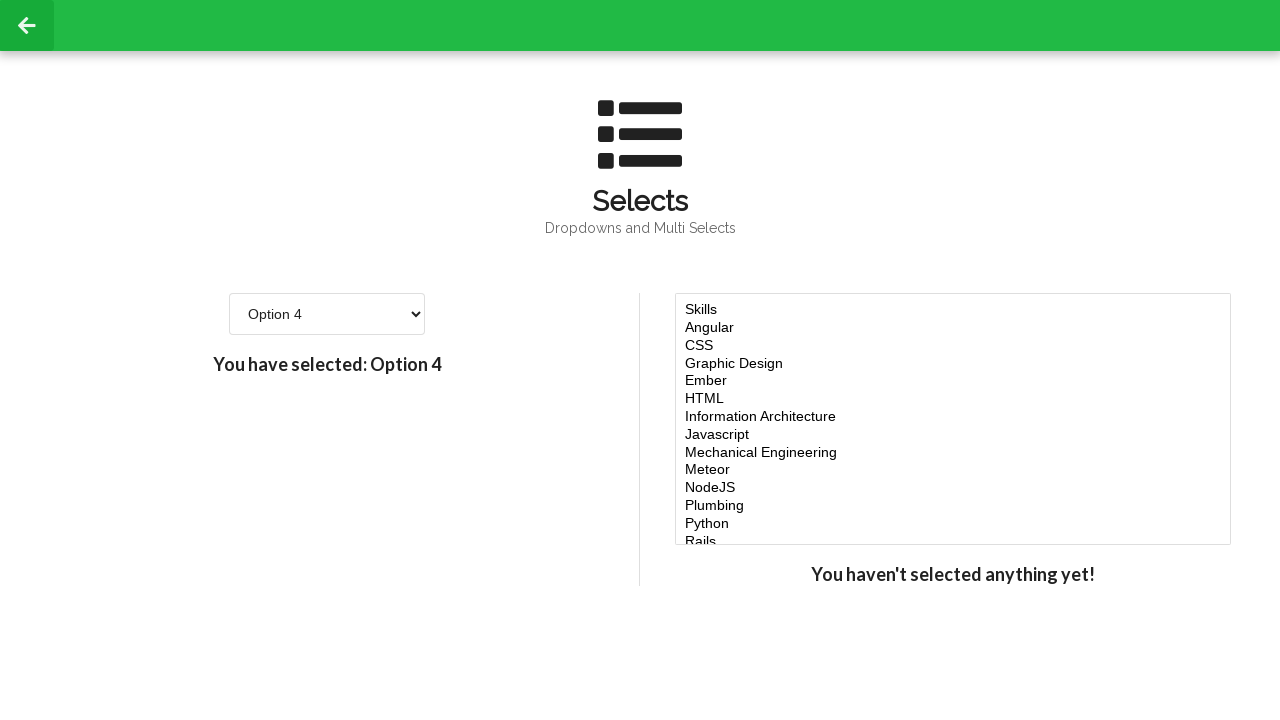

Verified option text: Select an Option
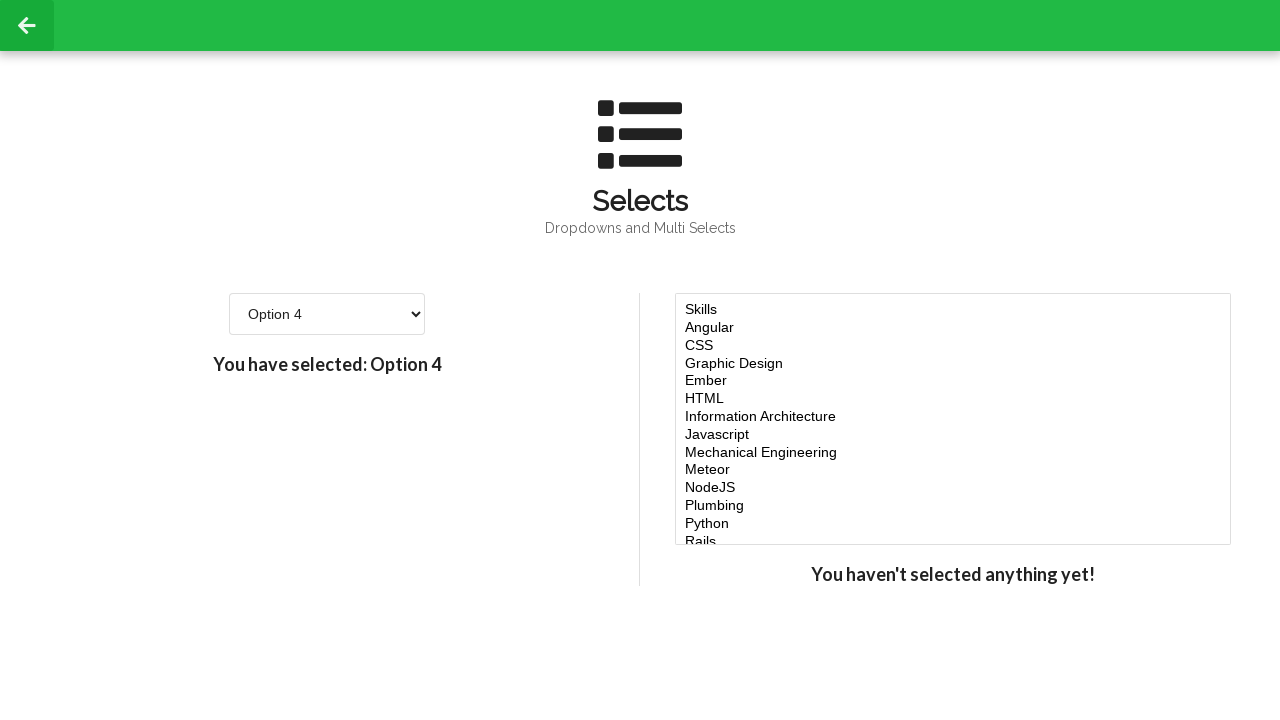

Verified option text: Option 1
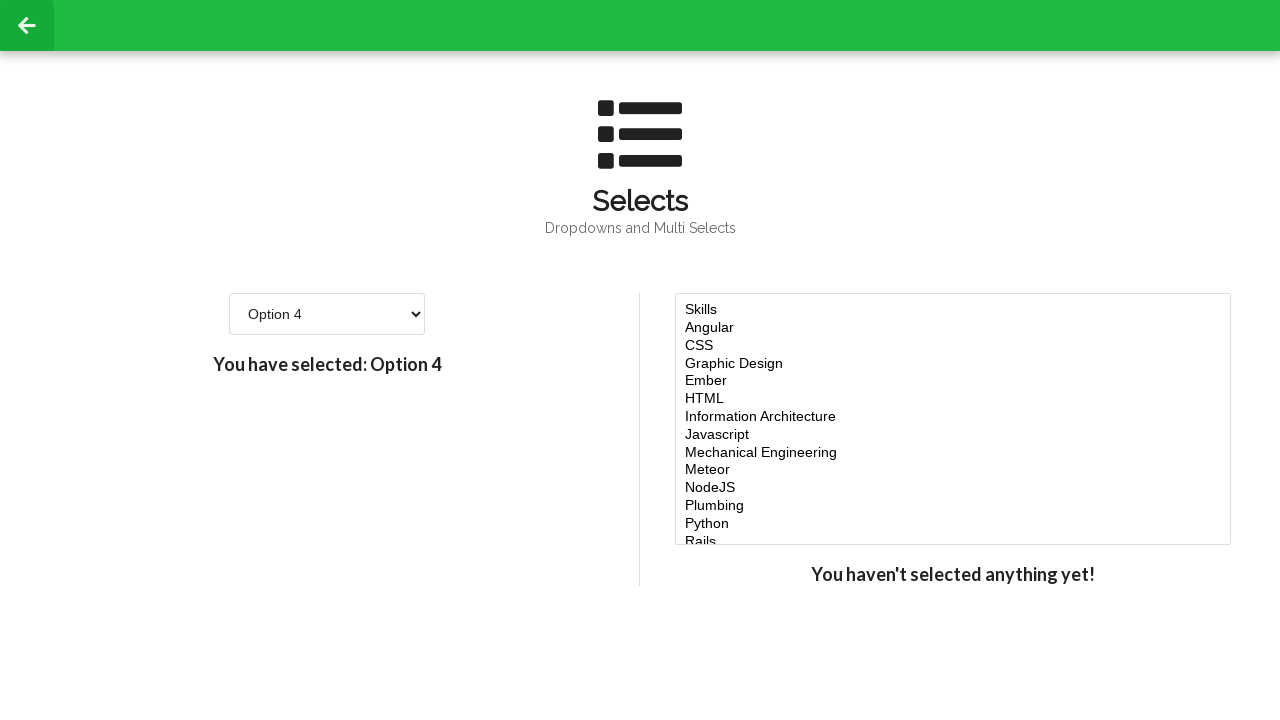

Verified option text: Option 2
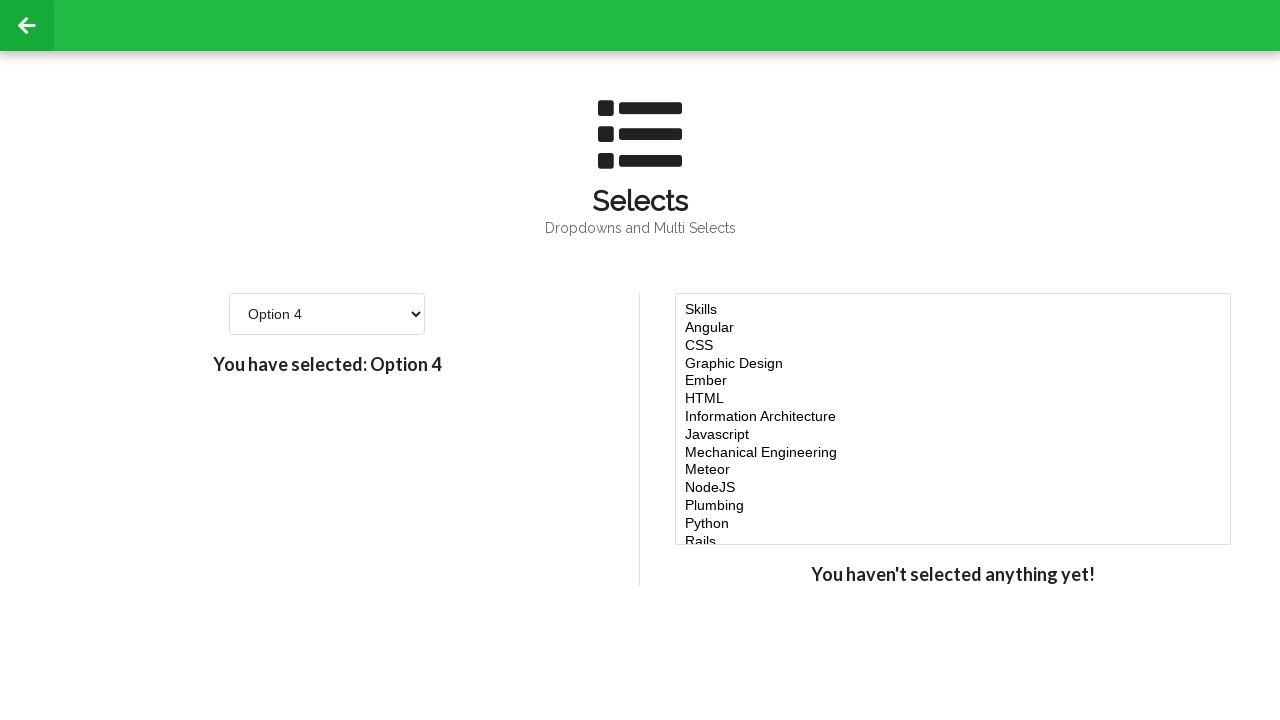

Verified option text: Option 3
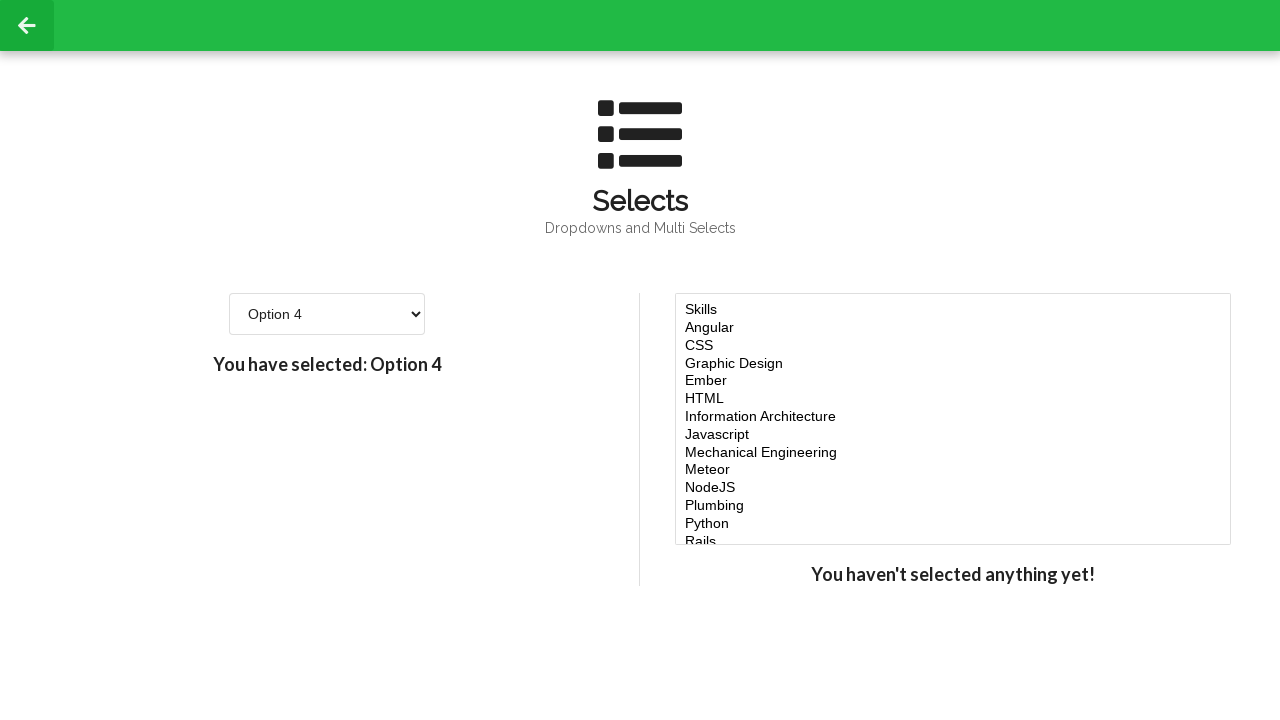

Verified option text: Option 4
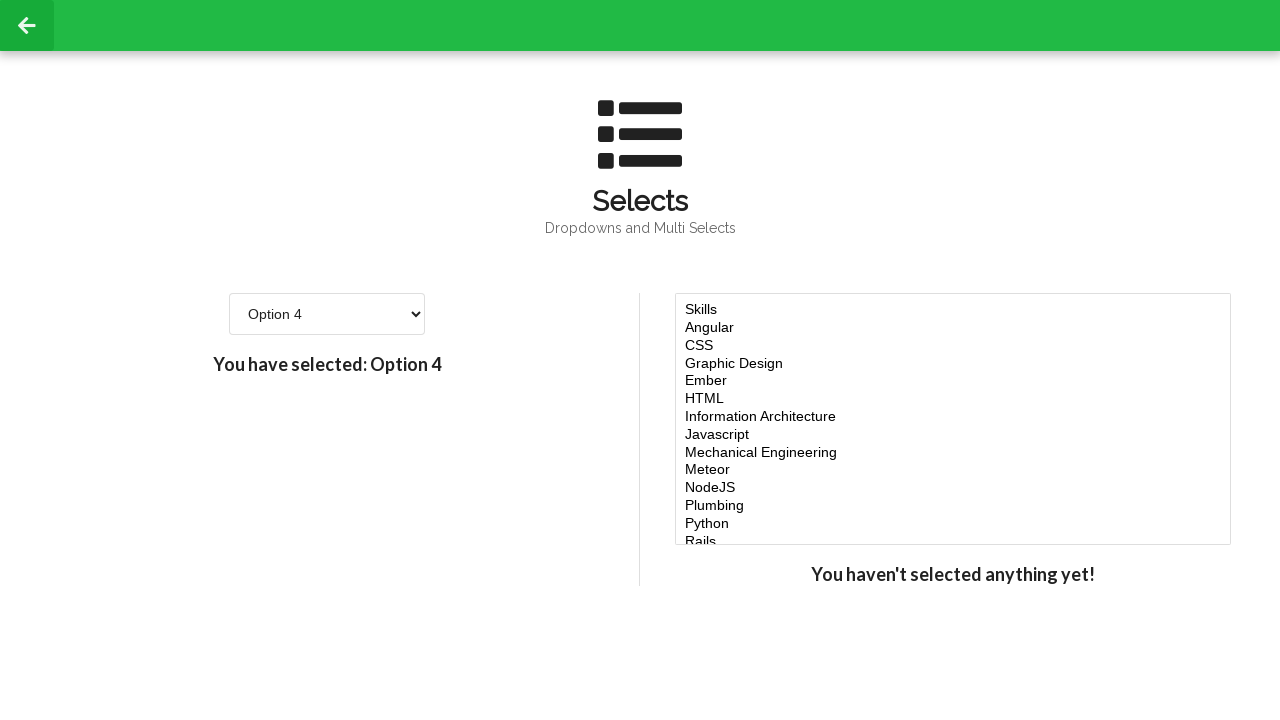

Verified option text: Option 5
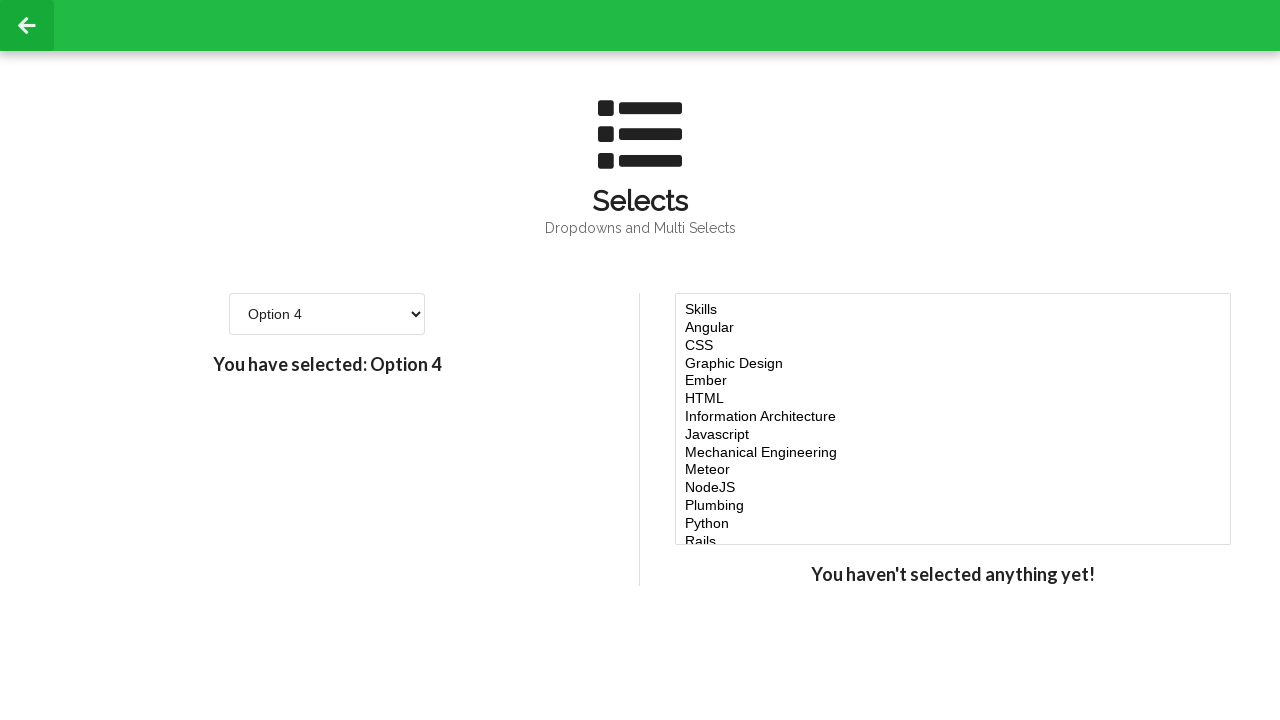

Verified option text: Option 6
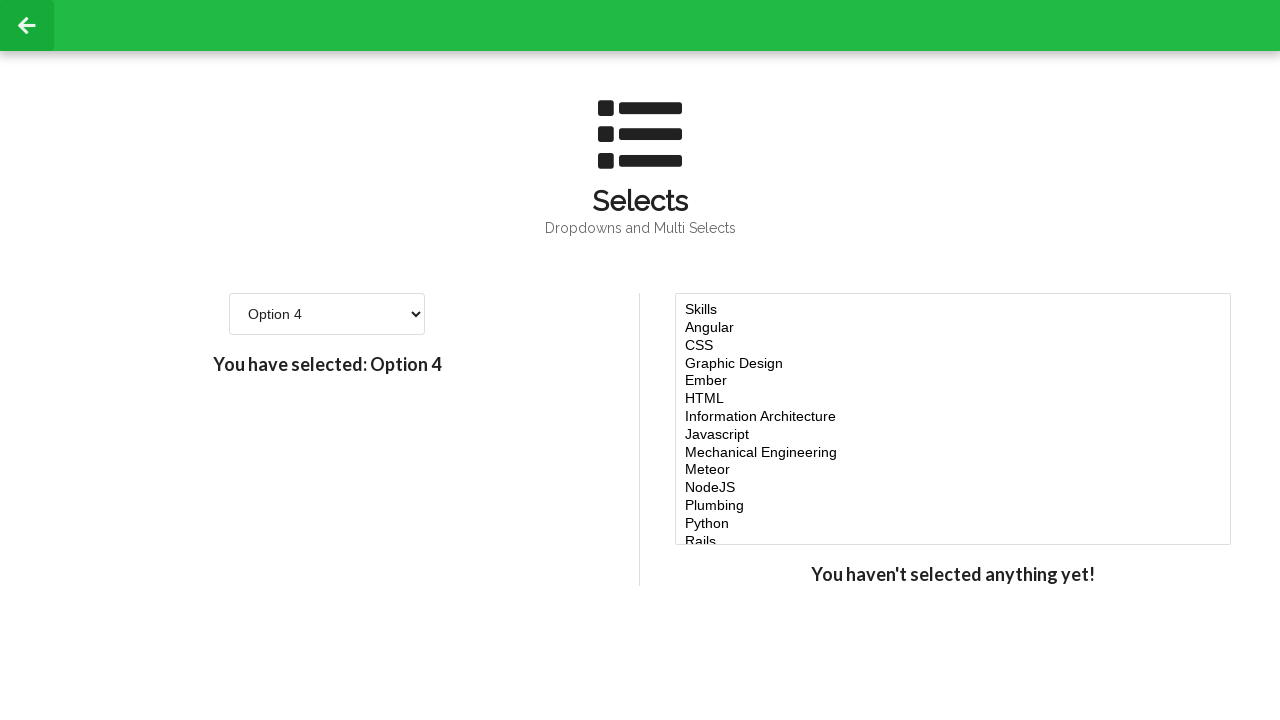

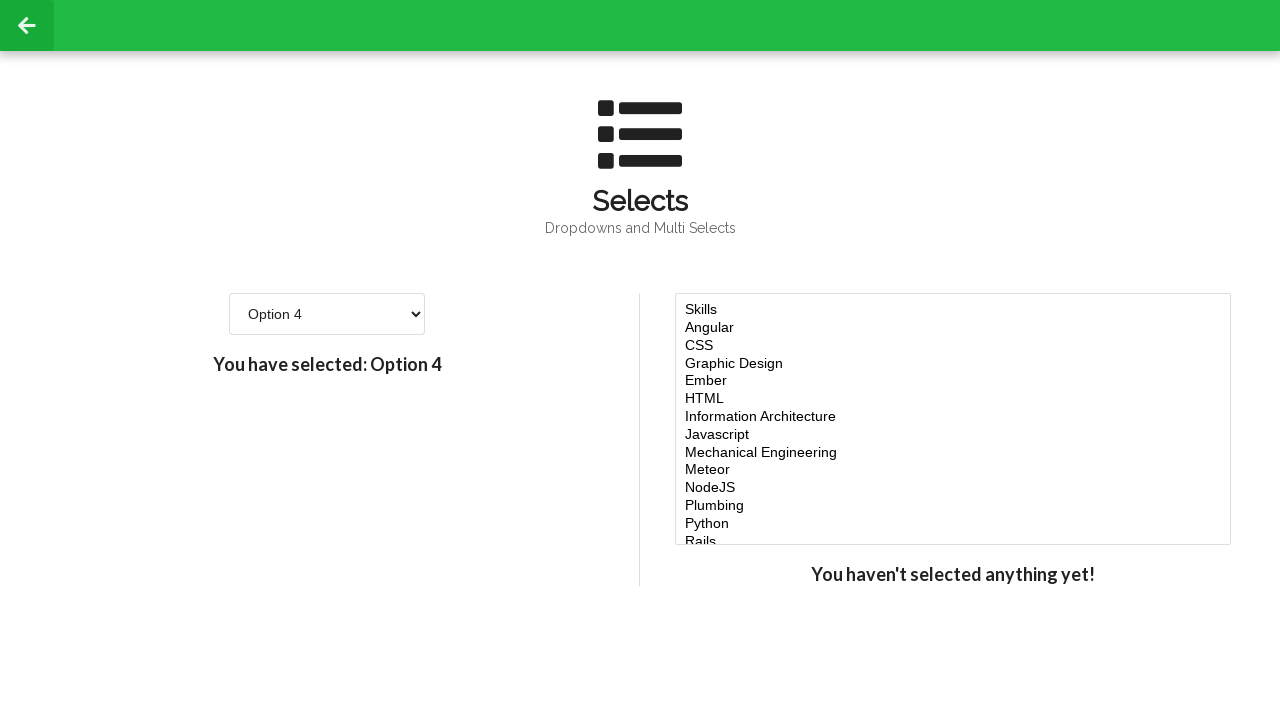